Tests checkbox functionality by clicking the Checkboxes link and unchecking a checked checkbox

Starting URL: https://practice.cydeo.com/

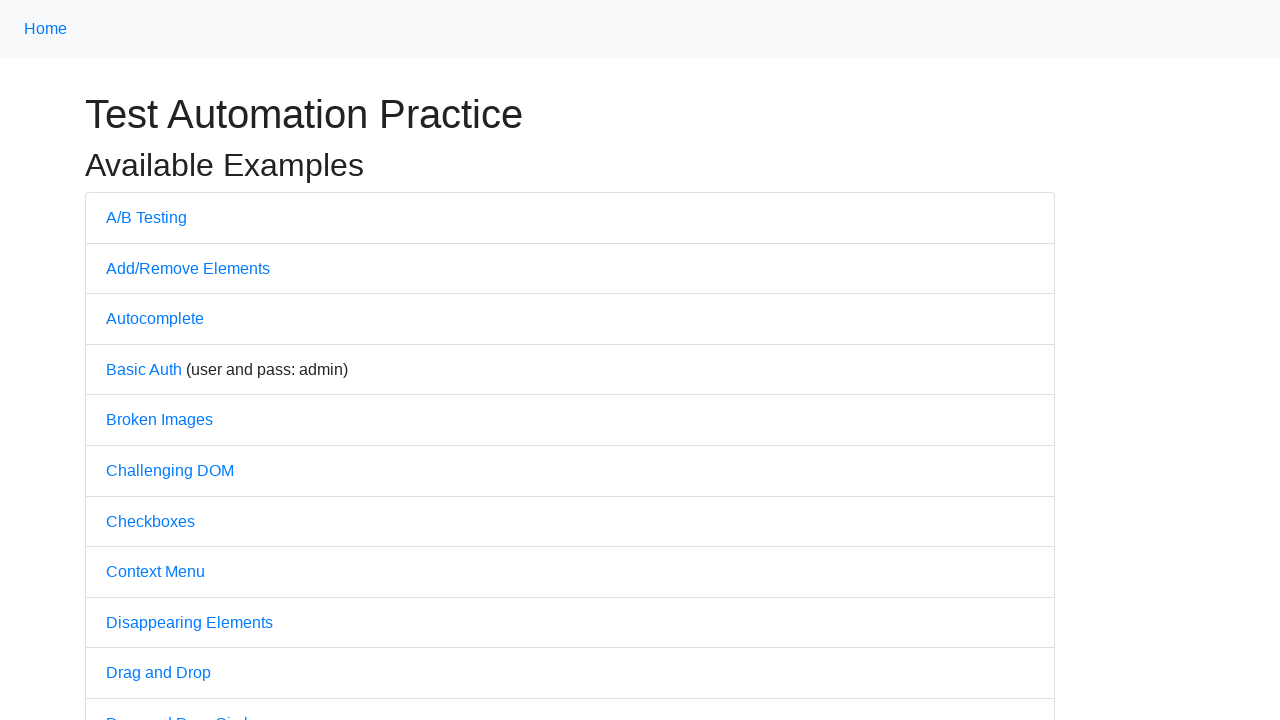

Clicked on Checkboxes link to navigate to checkbox test page at (150, 521) on text='Checkboxes'
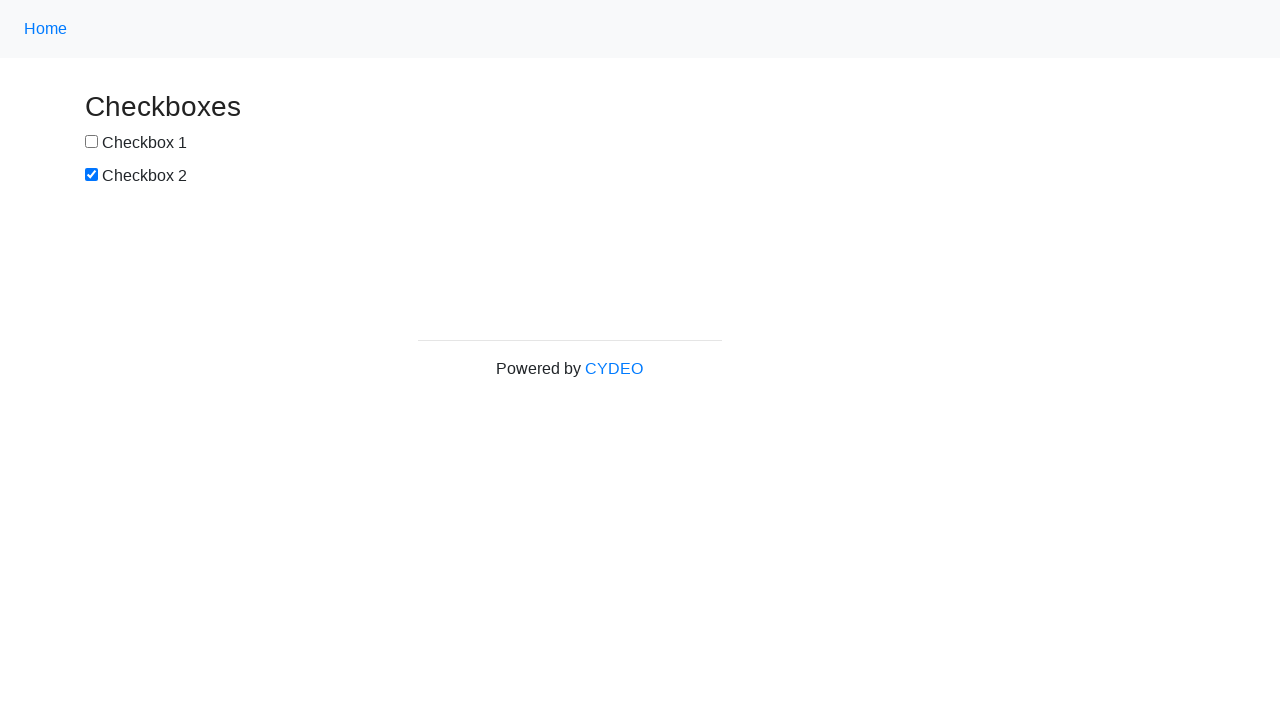

Unchecked the second checkbox (box2) at (92, 175) on #box2
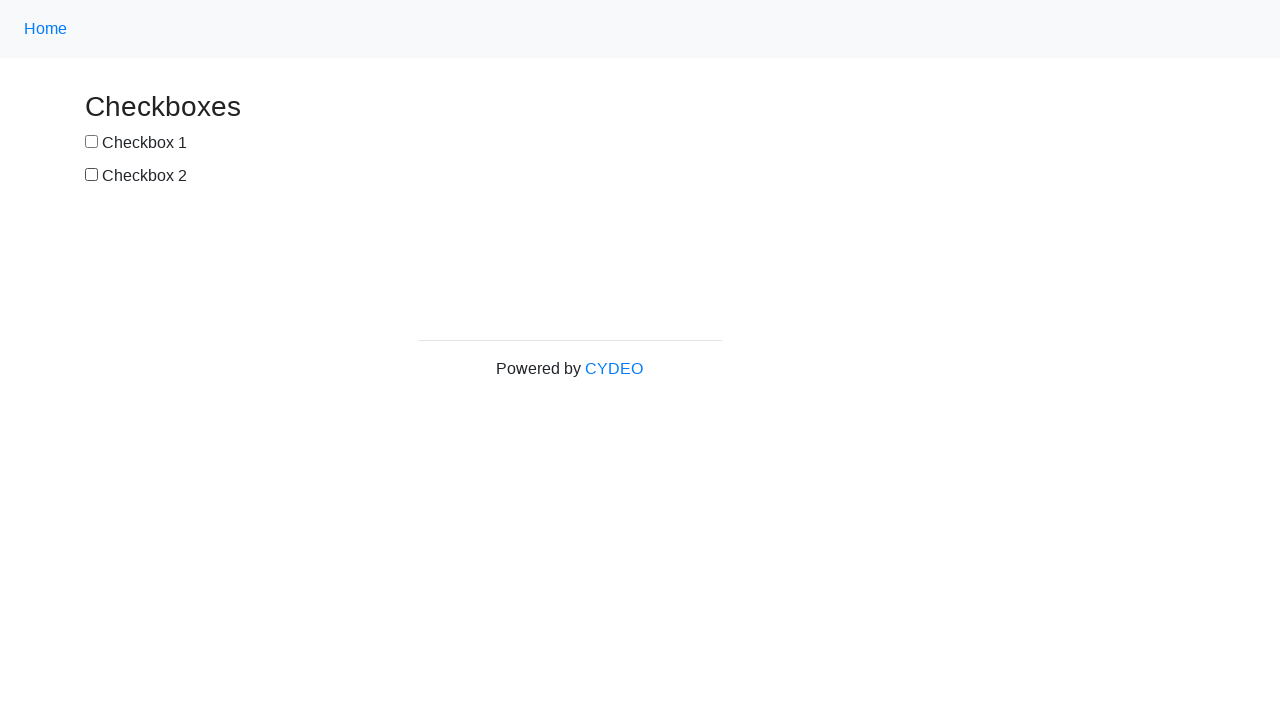

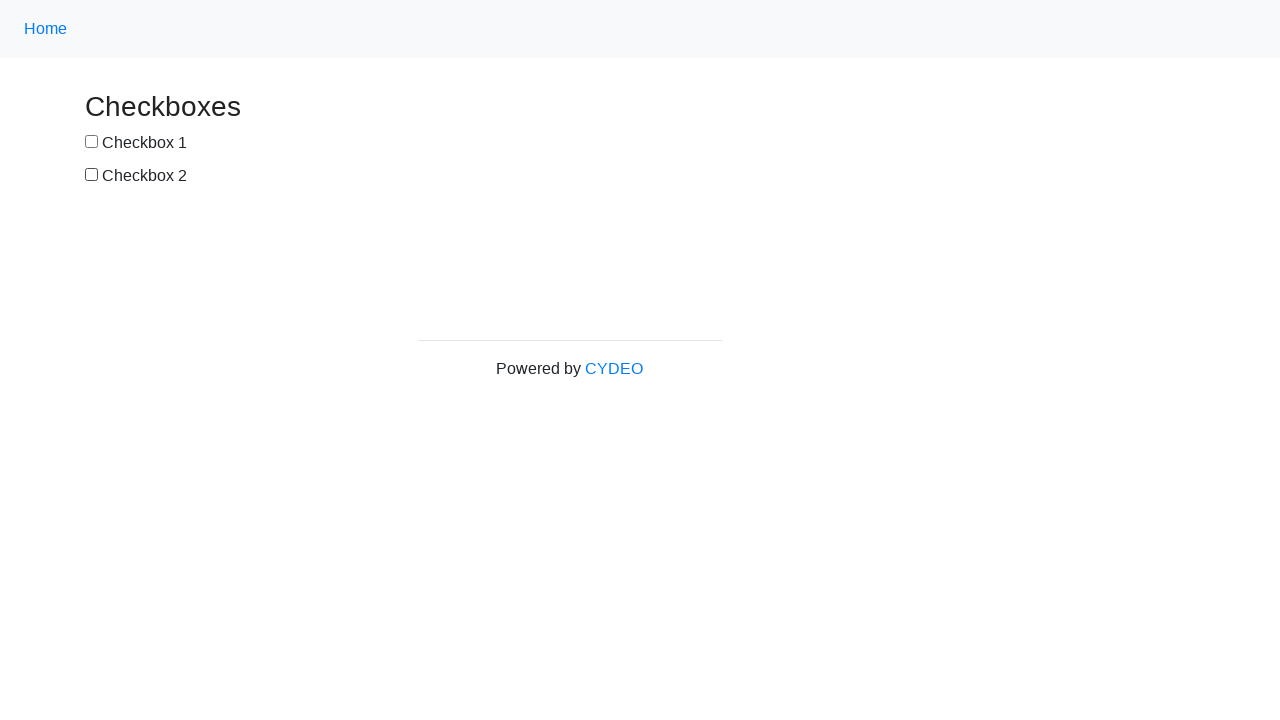